Tests that the Clear completed button displays correct text when there are completed items

Starting URL: https://demo.playwright.dev/todomvc

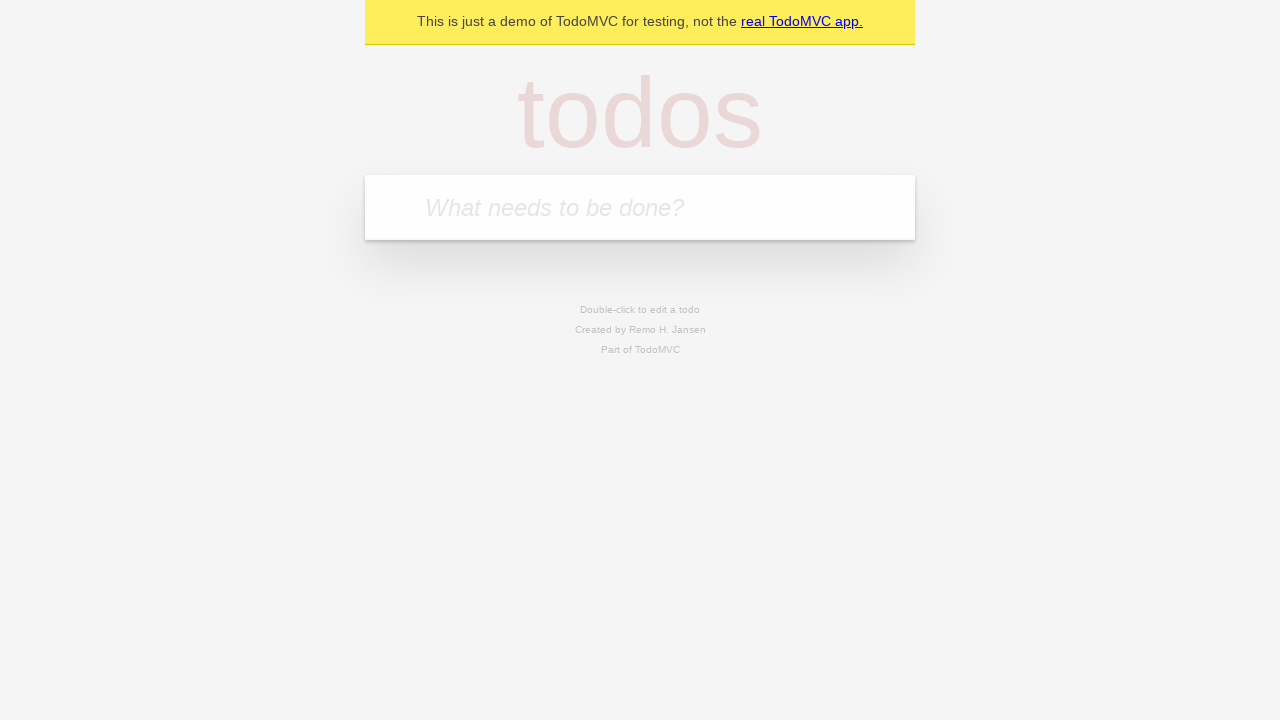

Filled todo input with 'buy some cheese' on internal:attr=[placeholder="What needs to be done?"i]
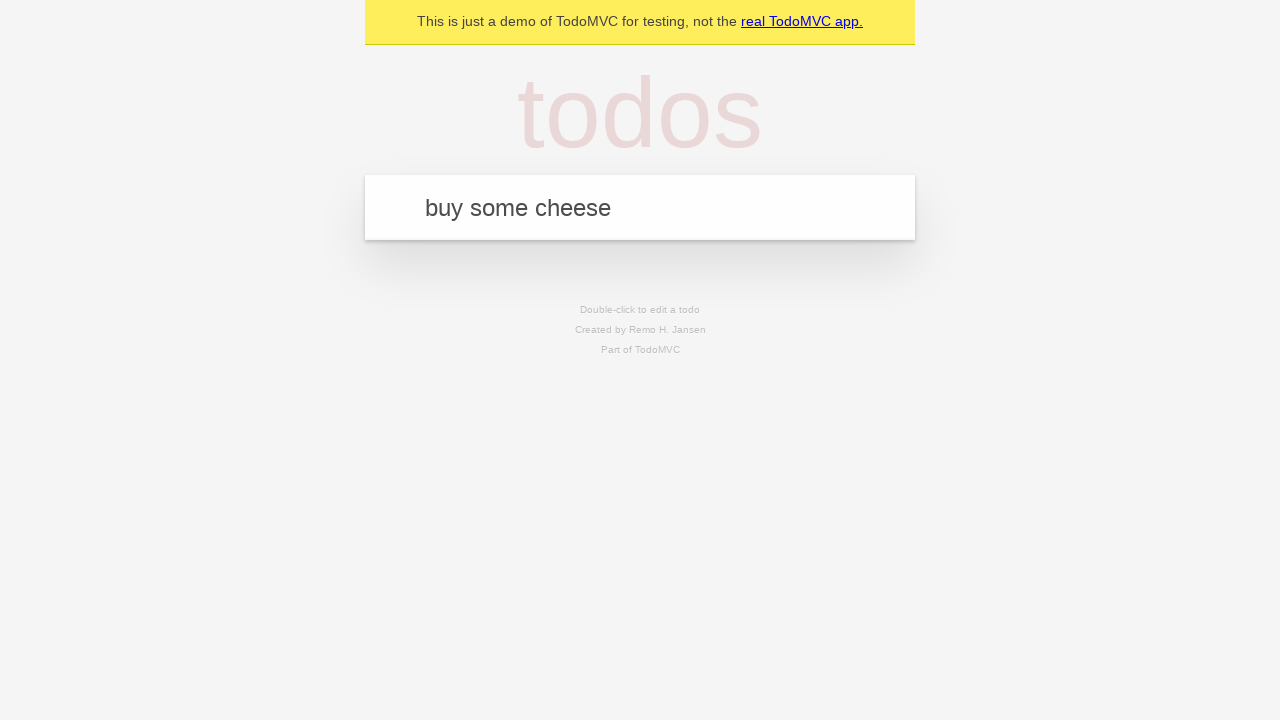

Pressed Enter to create todo 'buy some cheese' on internal:attr=[placeholder="What needs to be done?"i]
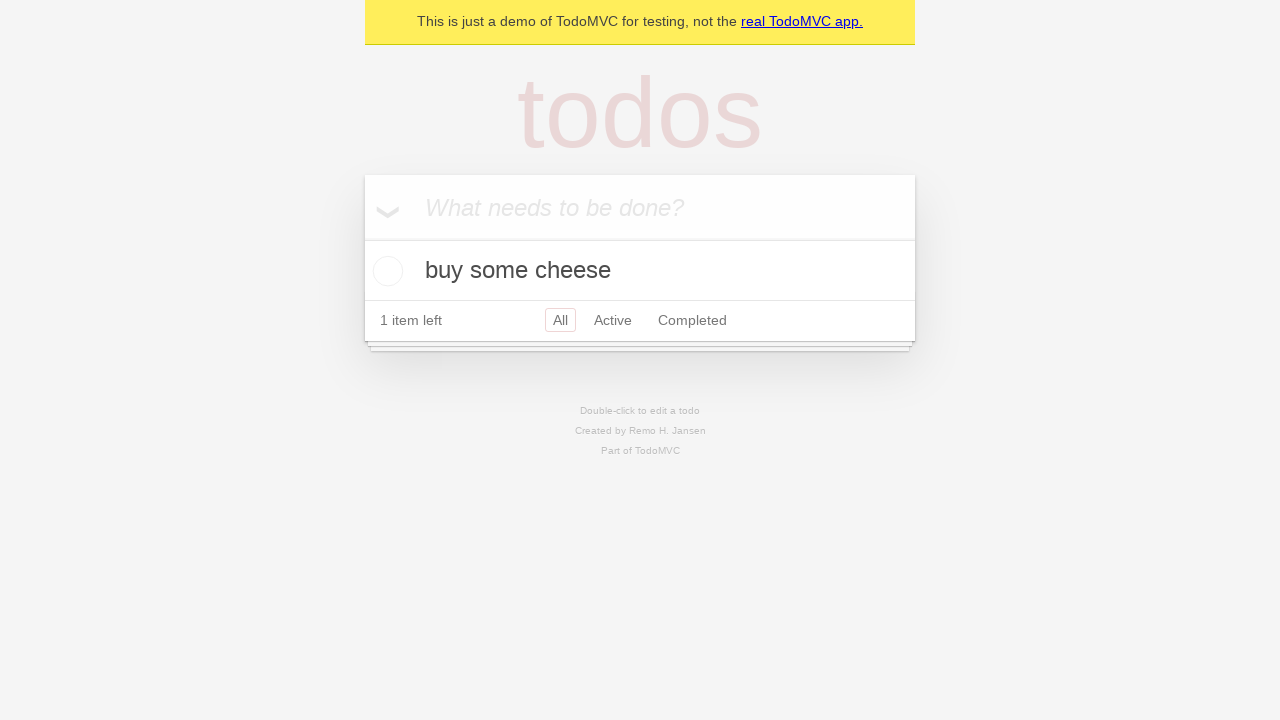

Filled todo input with 'feed the cat' on internal:attr=[placeholder="What needs to be done?"i]
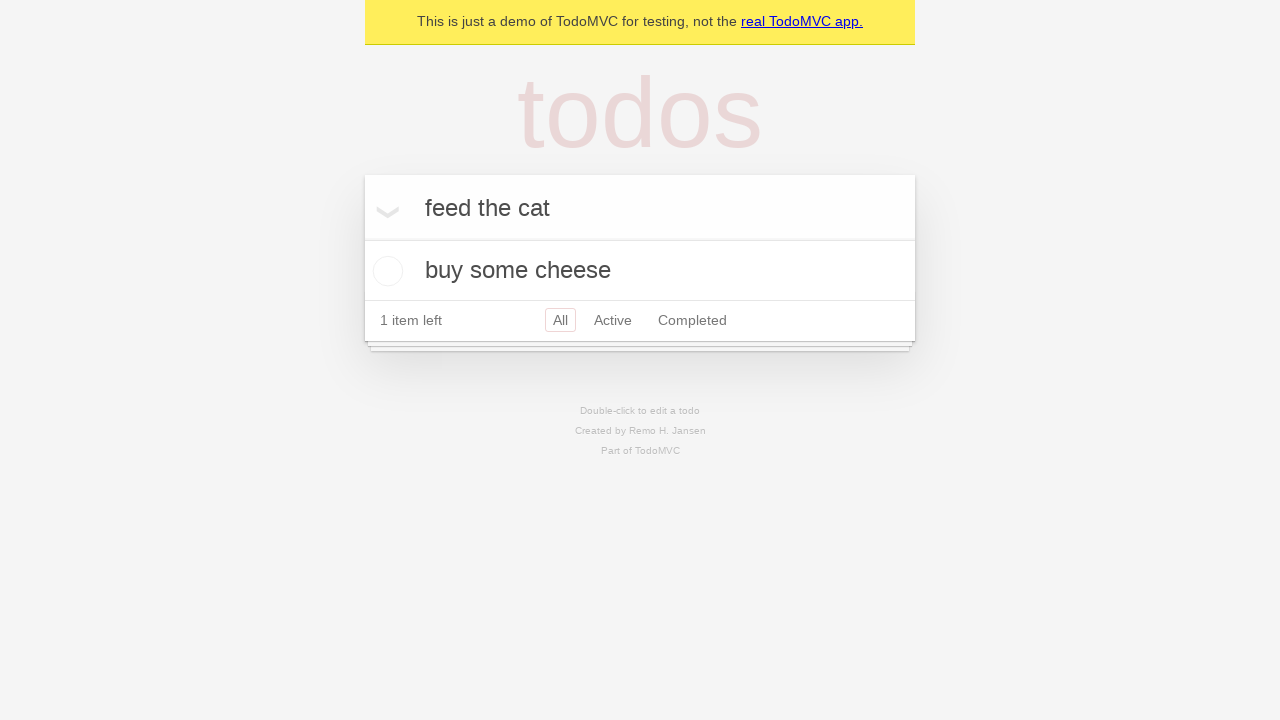

Pressed Enter to create todo 'feed the cat' on internal:attr=[placeholder="What needs to be done?"i]
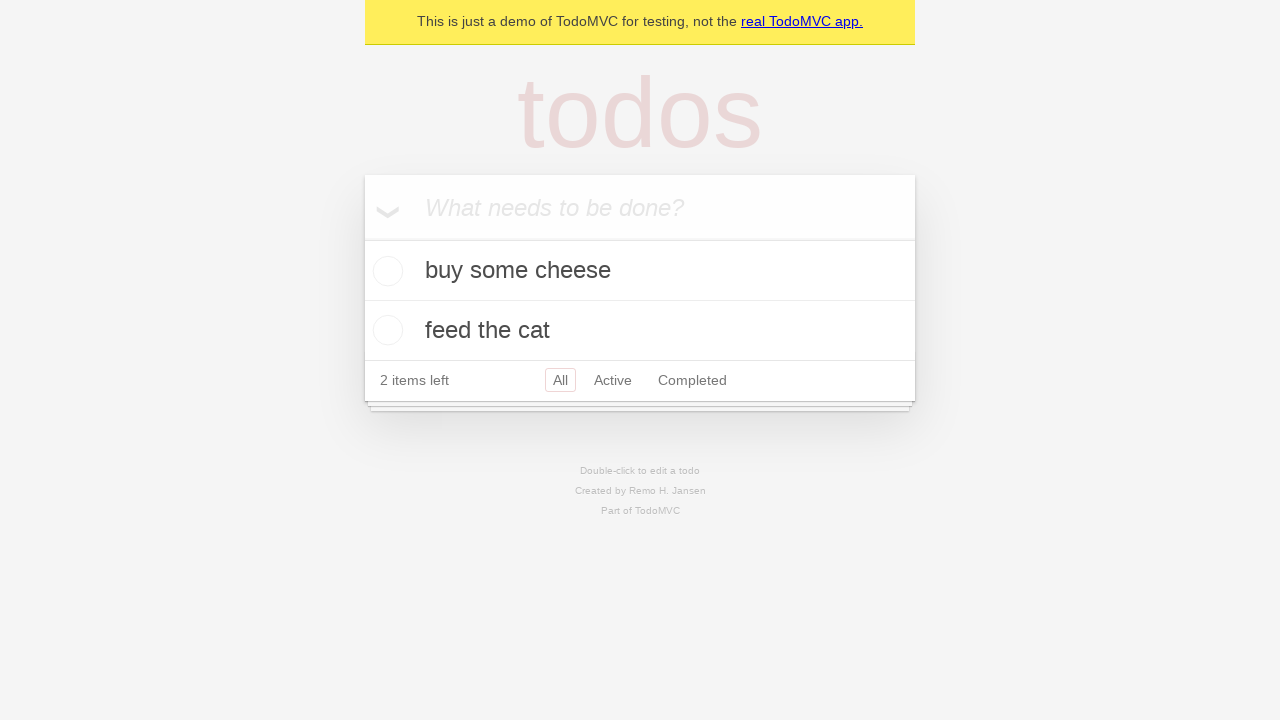

Filled todo input with 'book a doctors appointment' on internal:attr=[placeholder="What needs to be done?"i]
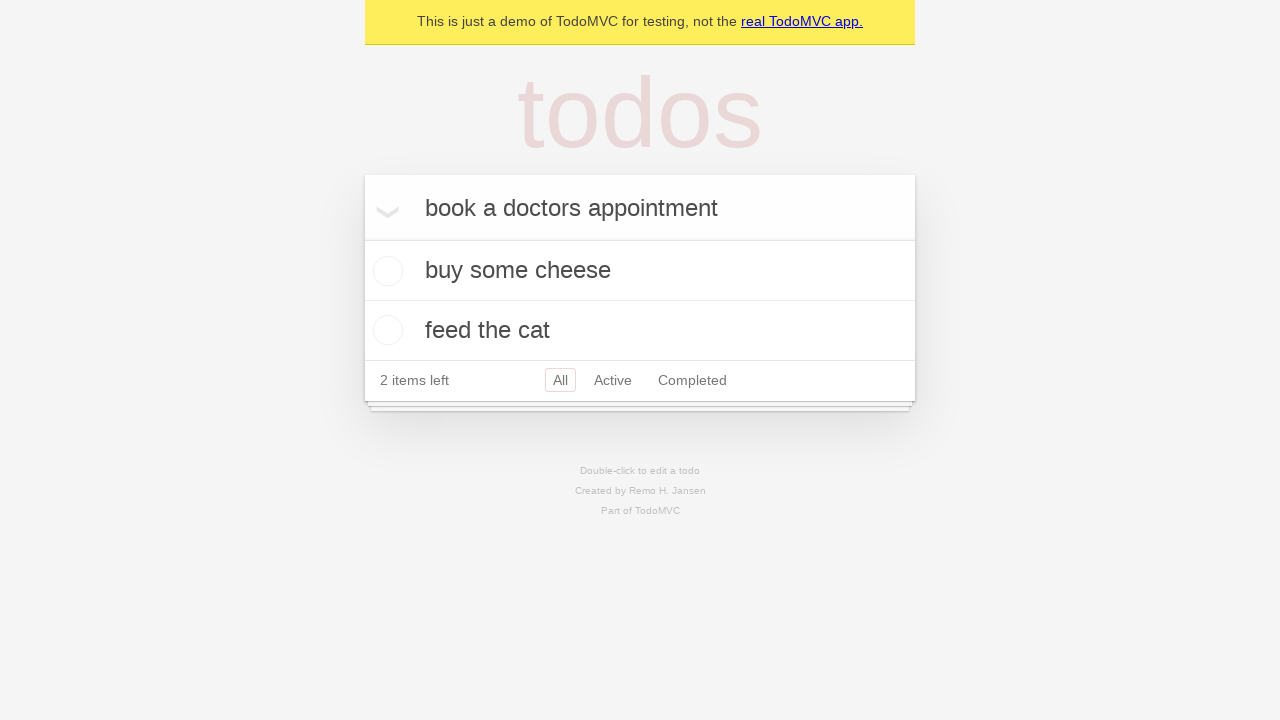

Pressed Enter to create todo 'book a doctors appointment' on internal:attr=[placeholder="What needs to be done?"i]
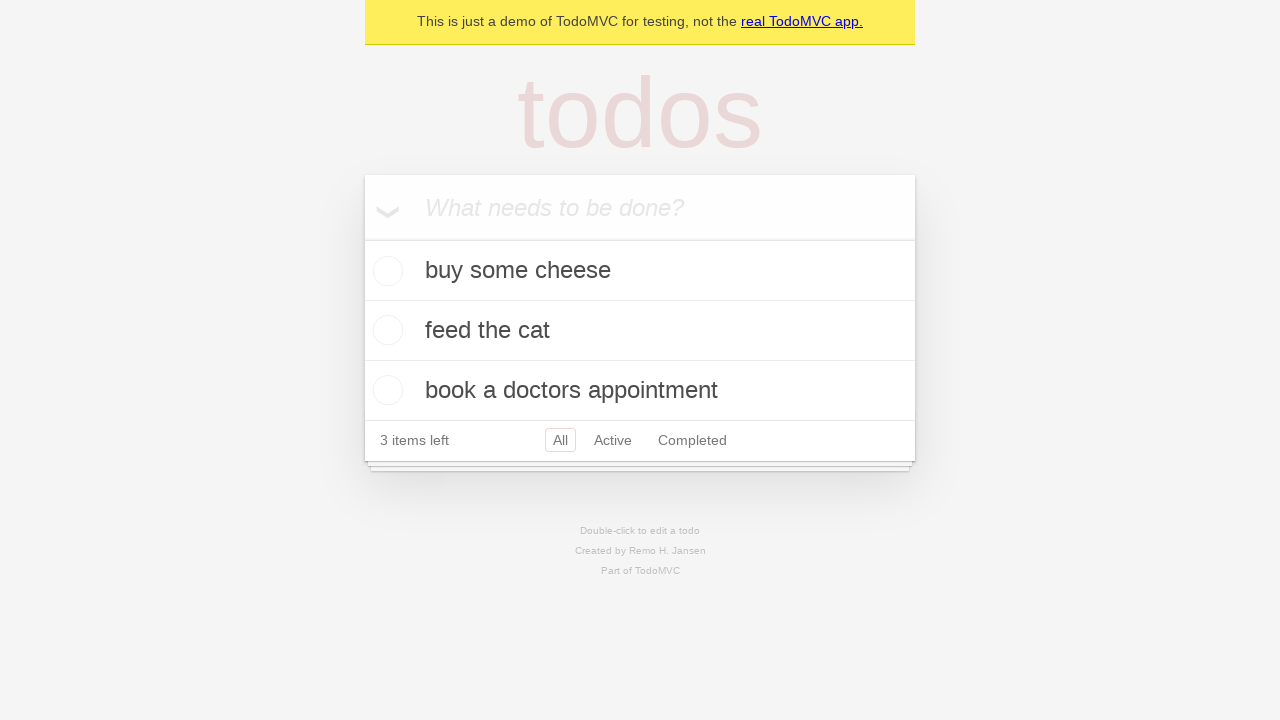

Verified all 3 todos were created
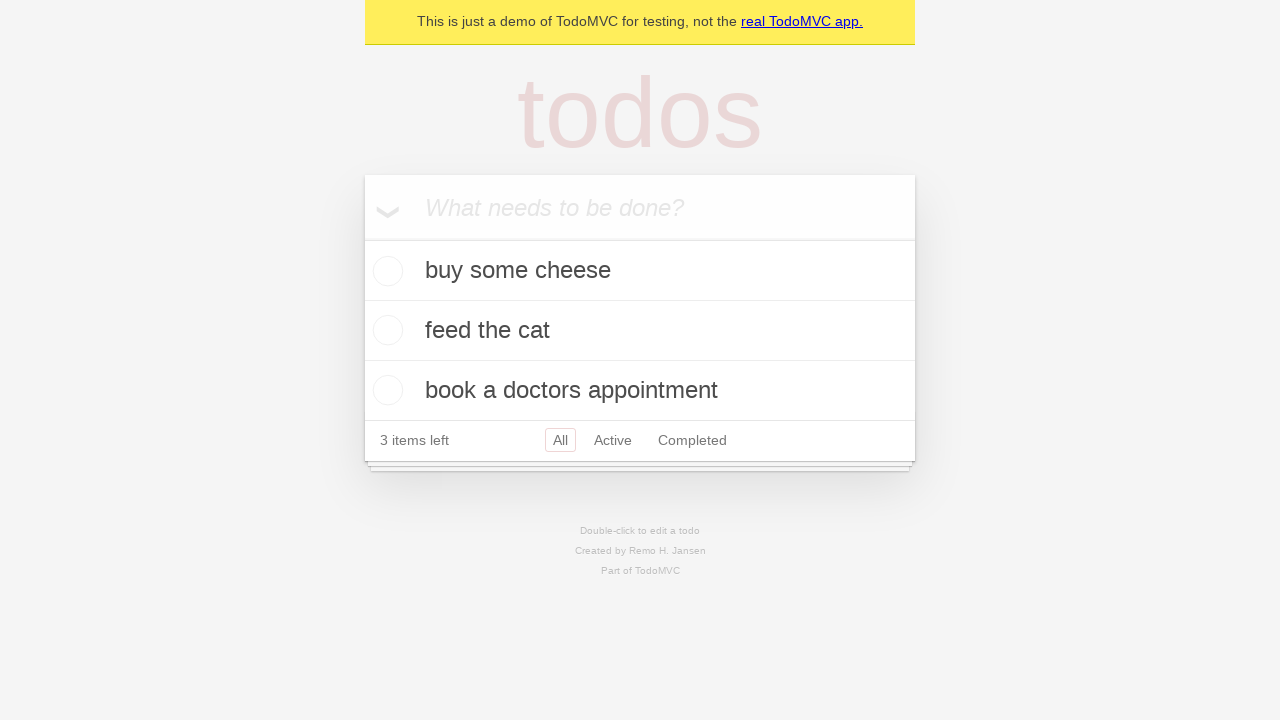

Checked the first todo item as completed at (385, 271) on .todo-list li .toggle >> nth=0
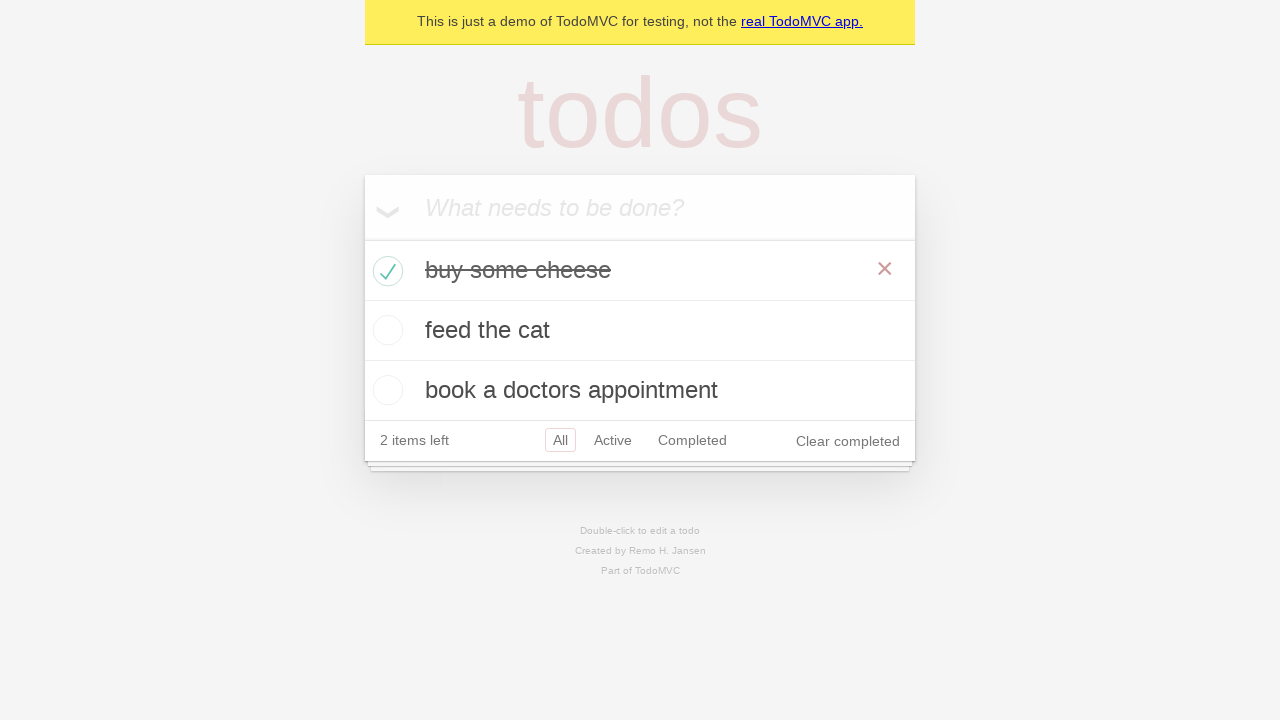

Clear completed button is now visible
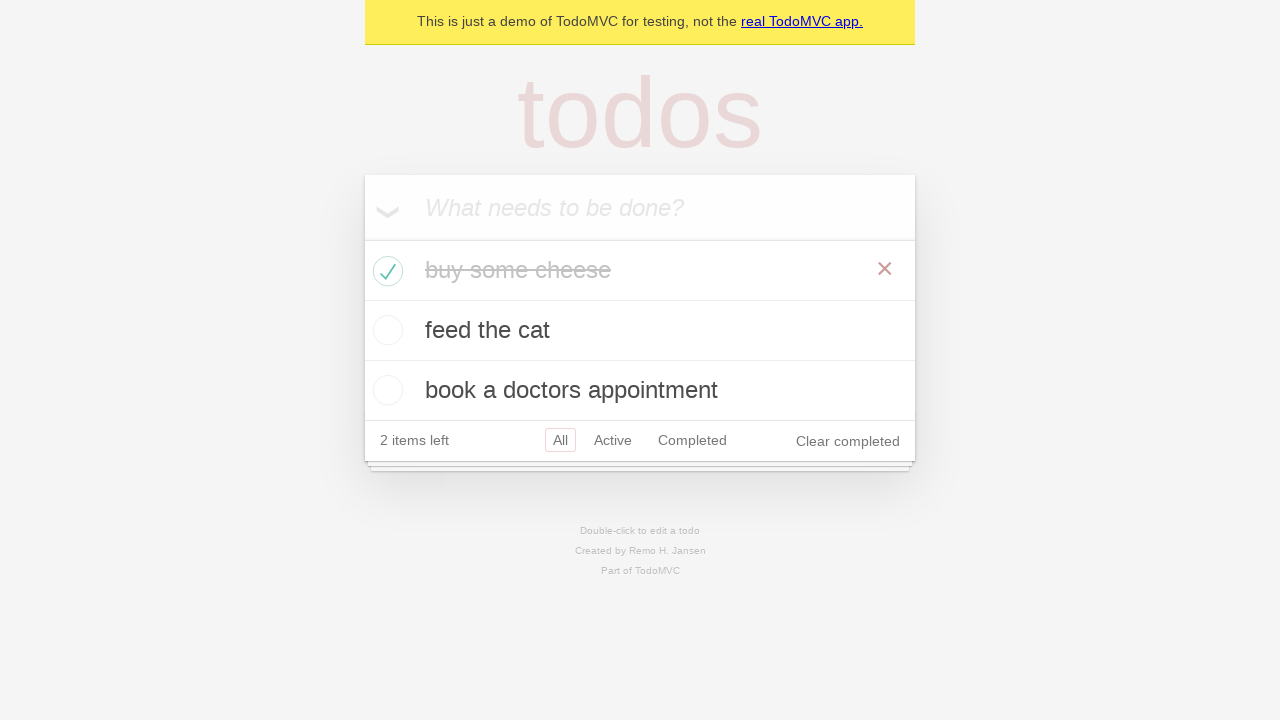

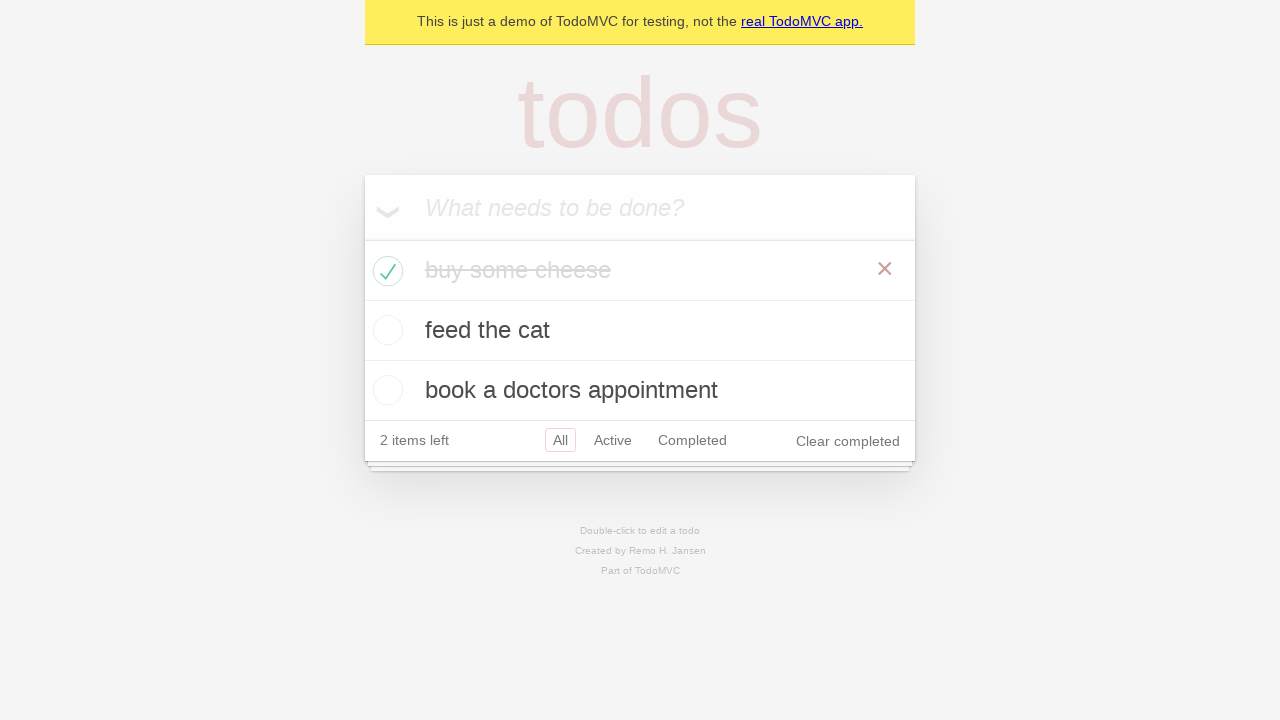